Navigates to Python.org homepage and verifies that the page title contains "Python" and that event information is displayed

Starting URL: https://www.python.org

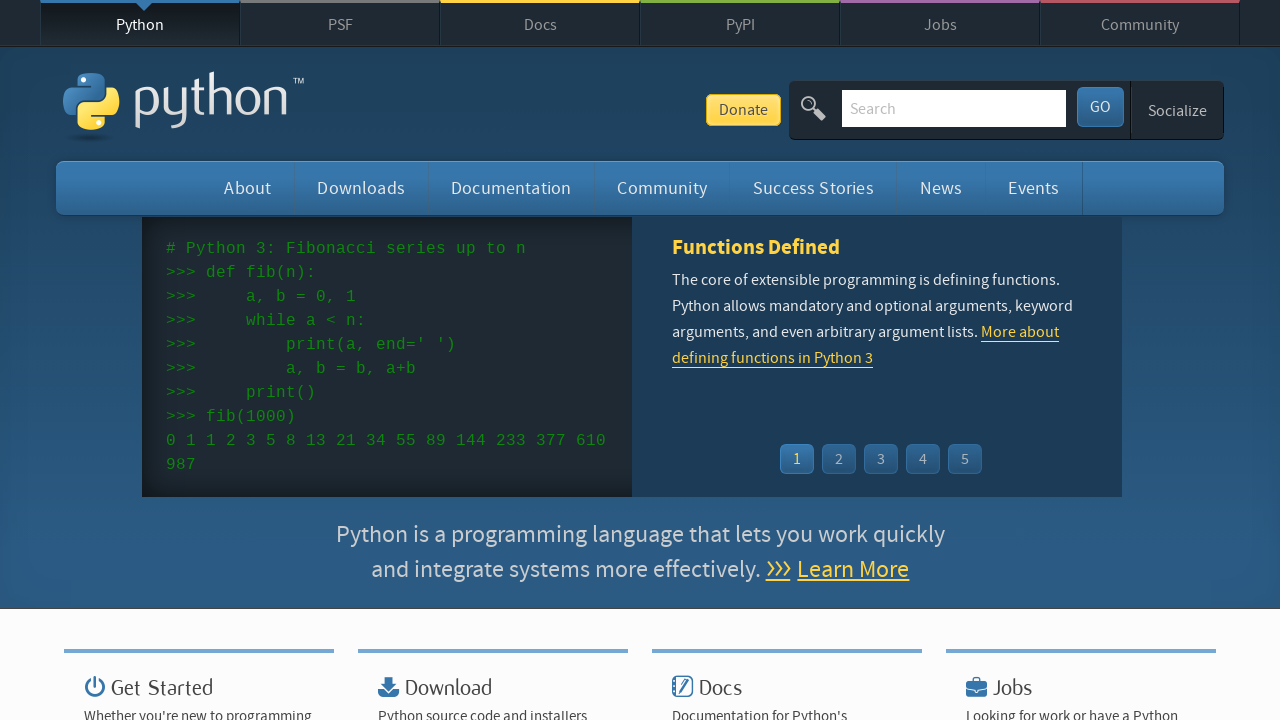

Navigated to Python.org homepage
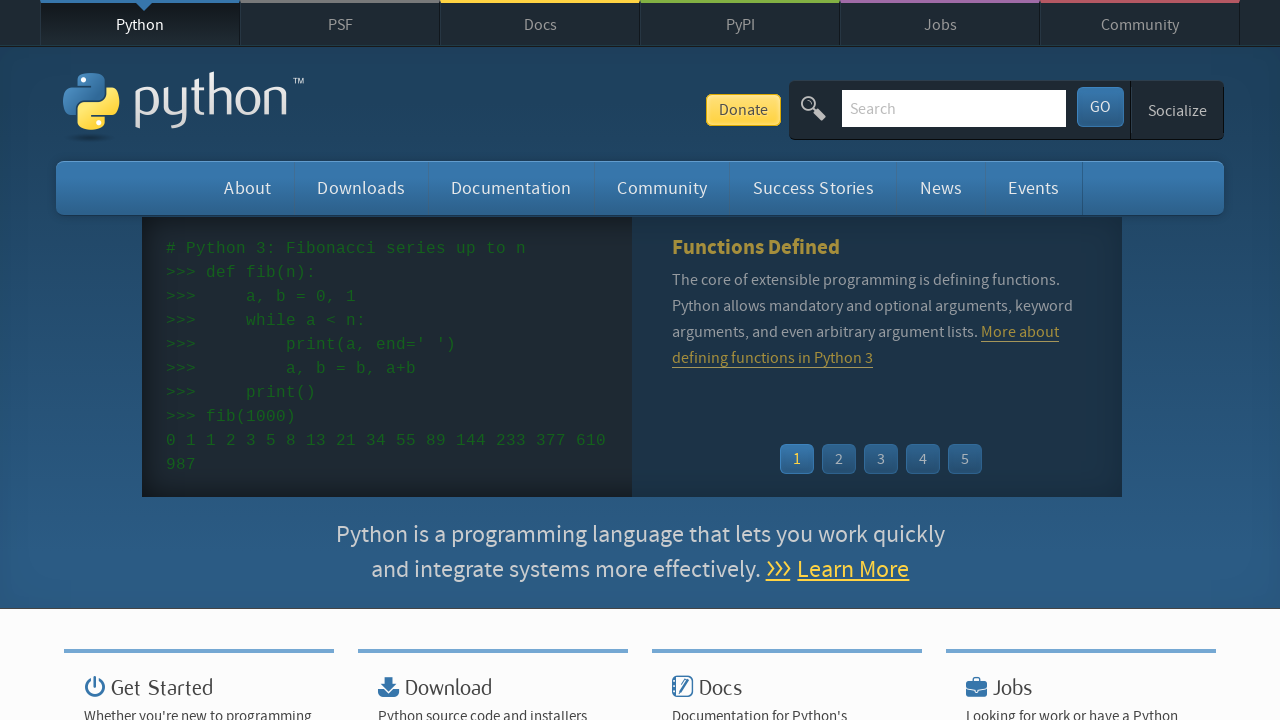

Verified page title contains 'Python'
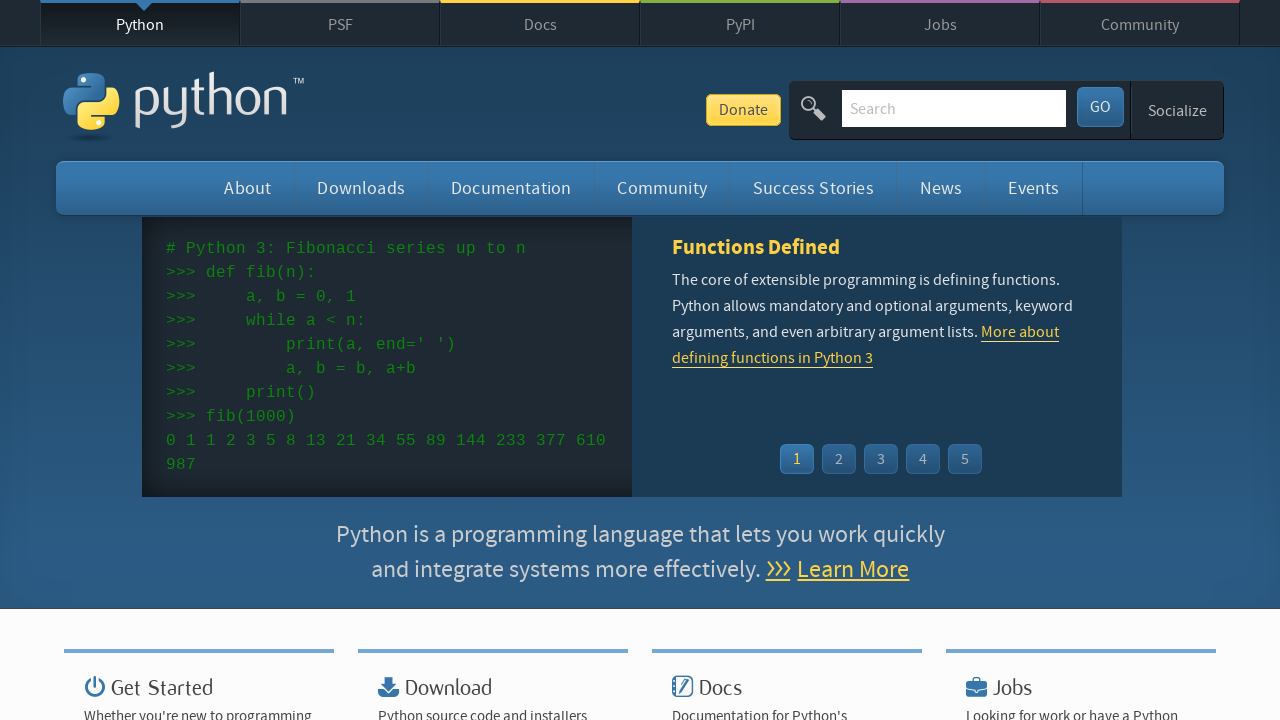

Event information section loaded
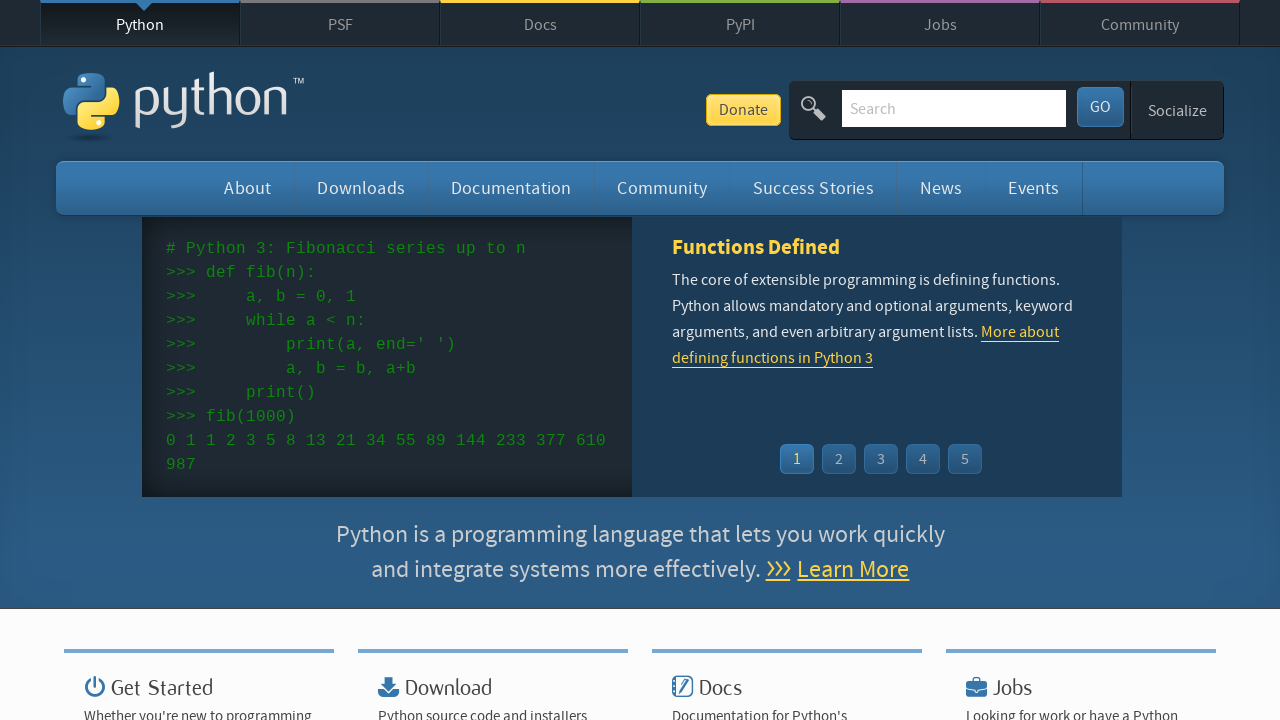

Verified 'No results found' message is not present on page
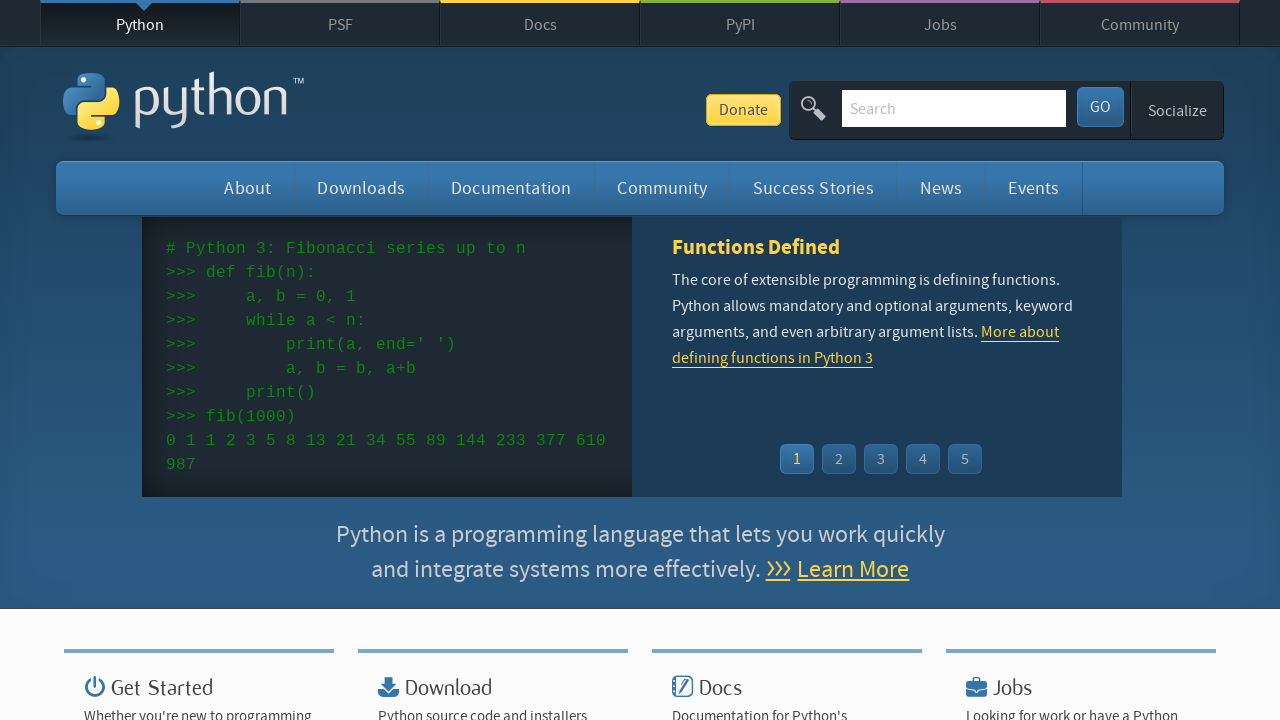

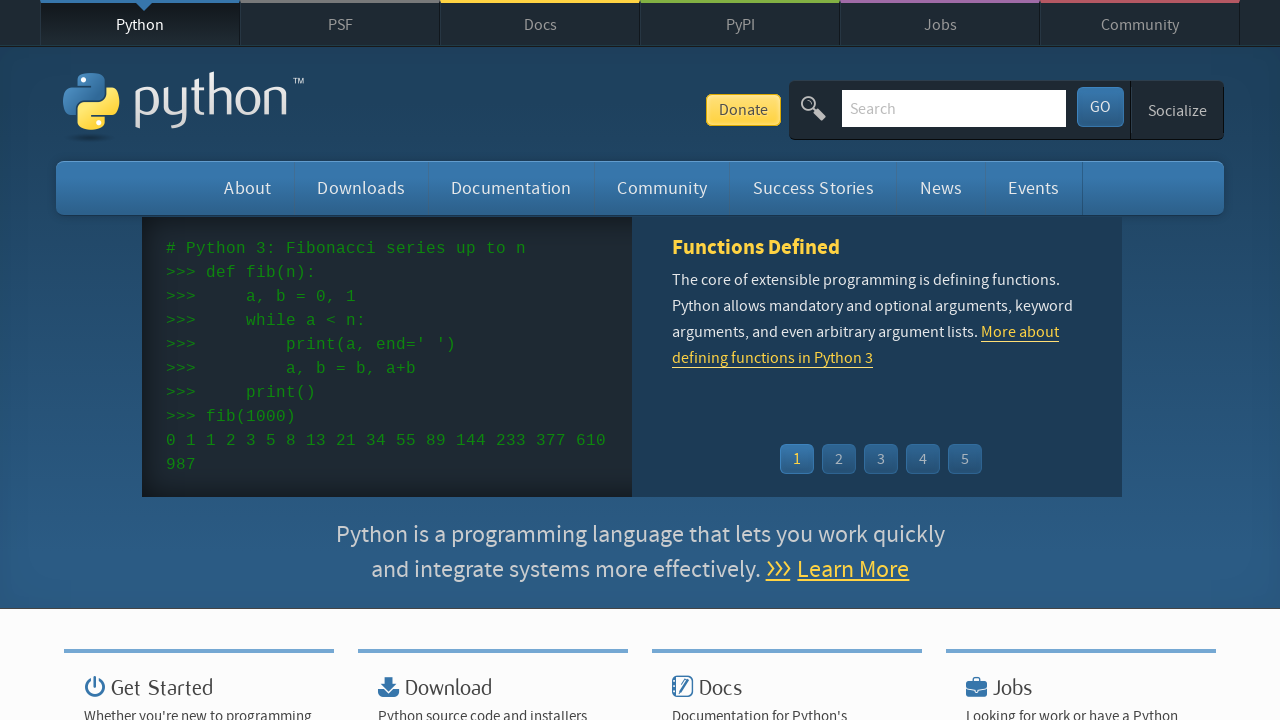